Navigates to Aarav Bullion website and verifies the trending prices swiper container and price tables are loaded.

Starting URL: https://aaravbullion.in/

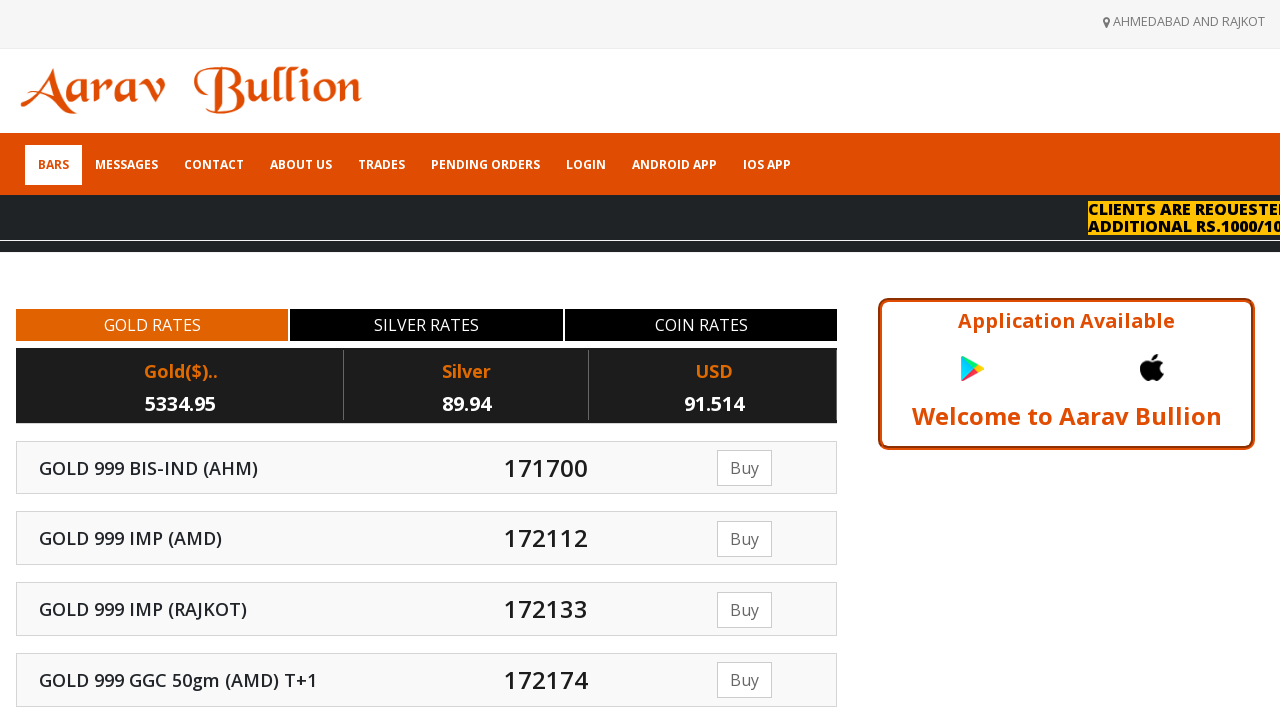

Waited for trending prices swiper container to load
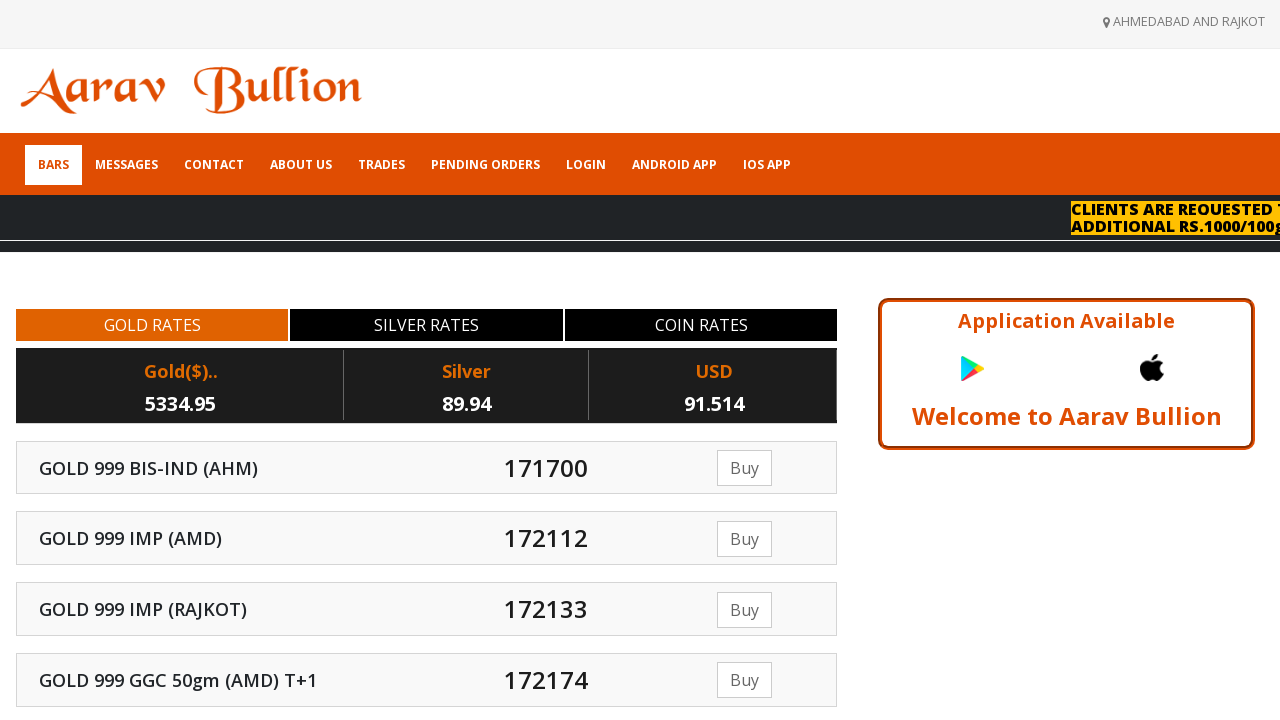

Waited for trending price table to load
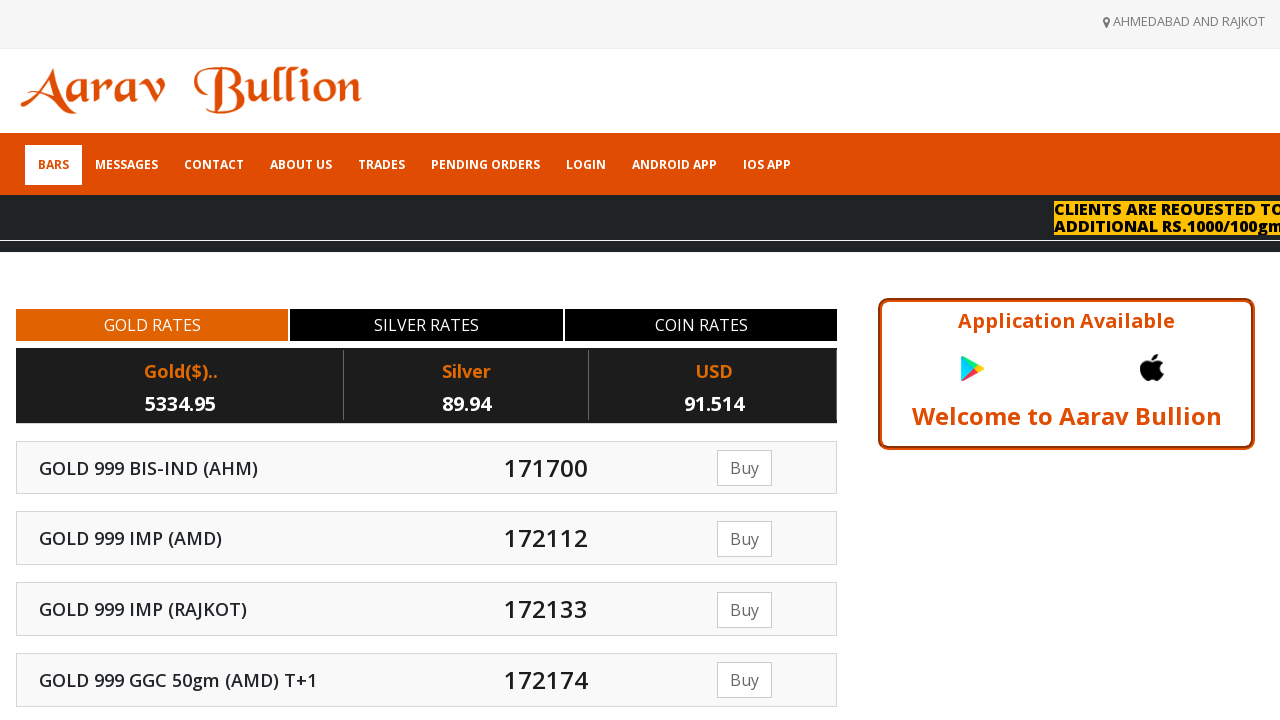

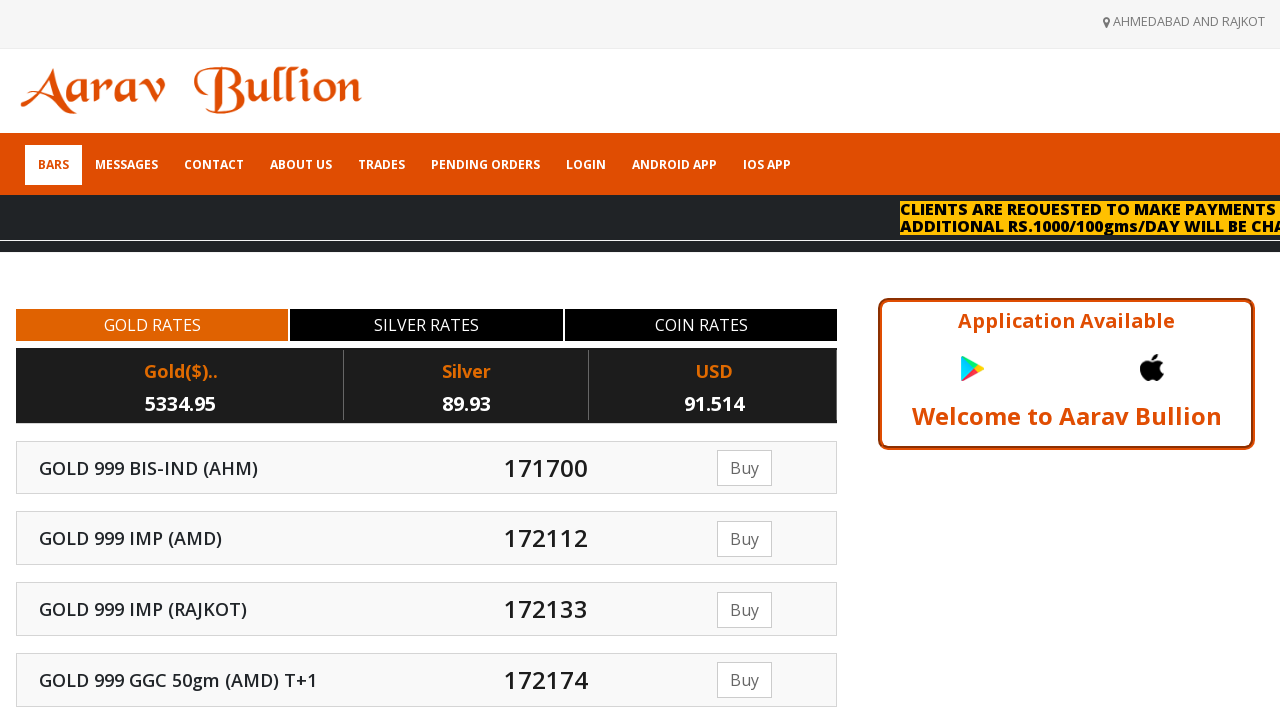